Tests the Python.org search functionality by entering "pycon" as a search query and submitting the form using the Enter key

Starting URL: http://www.python.org

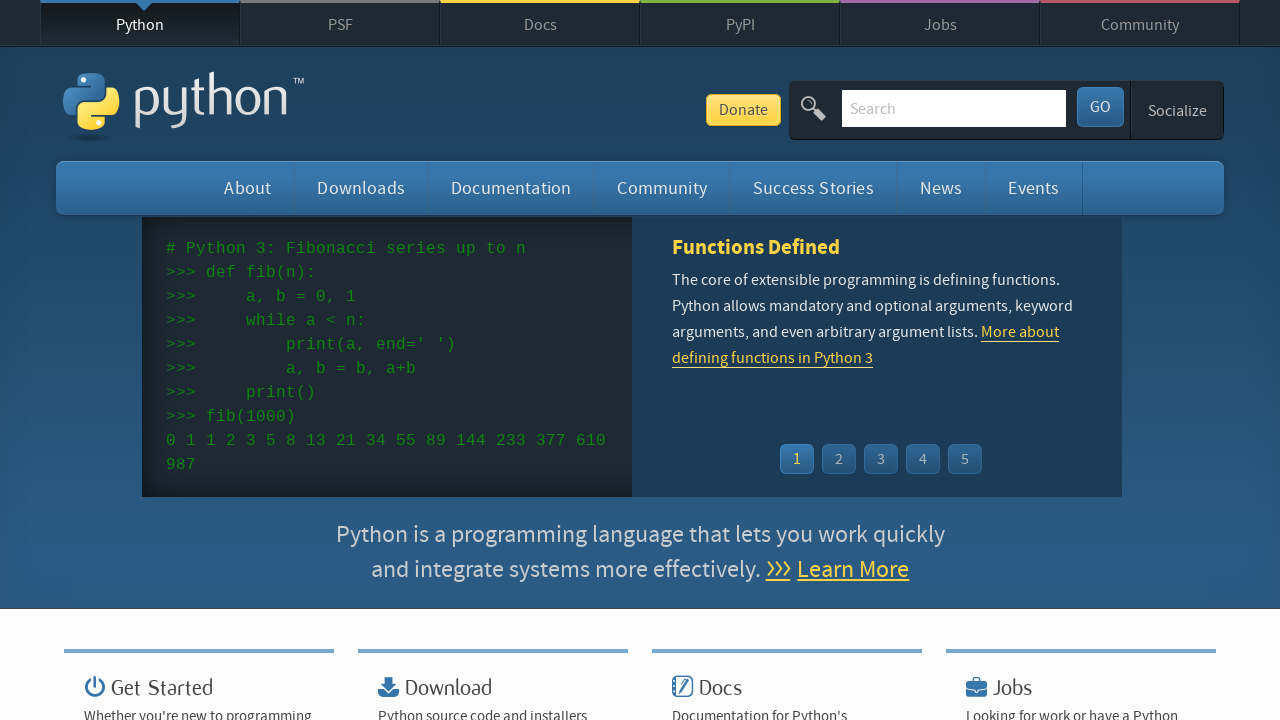

Verified page title contains 'Python'
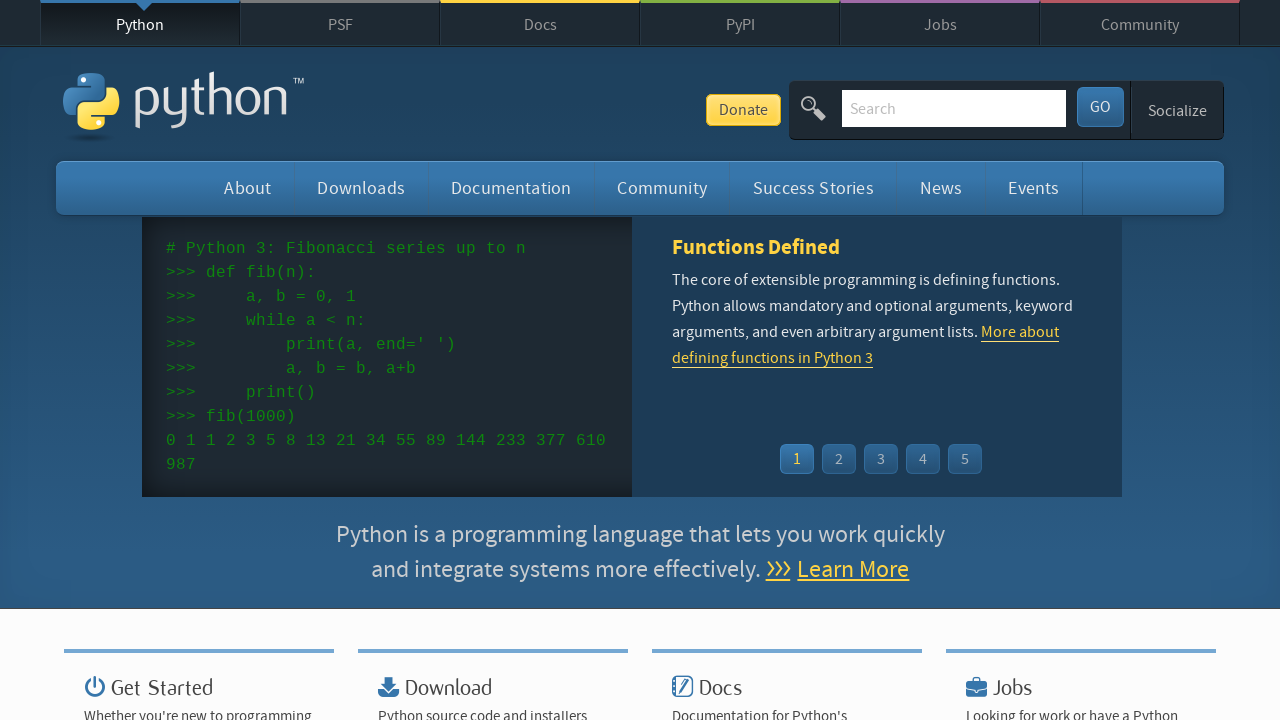

Cleared search input field on input[name='q']
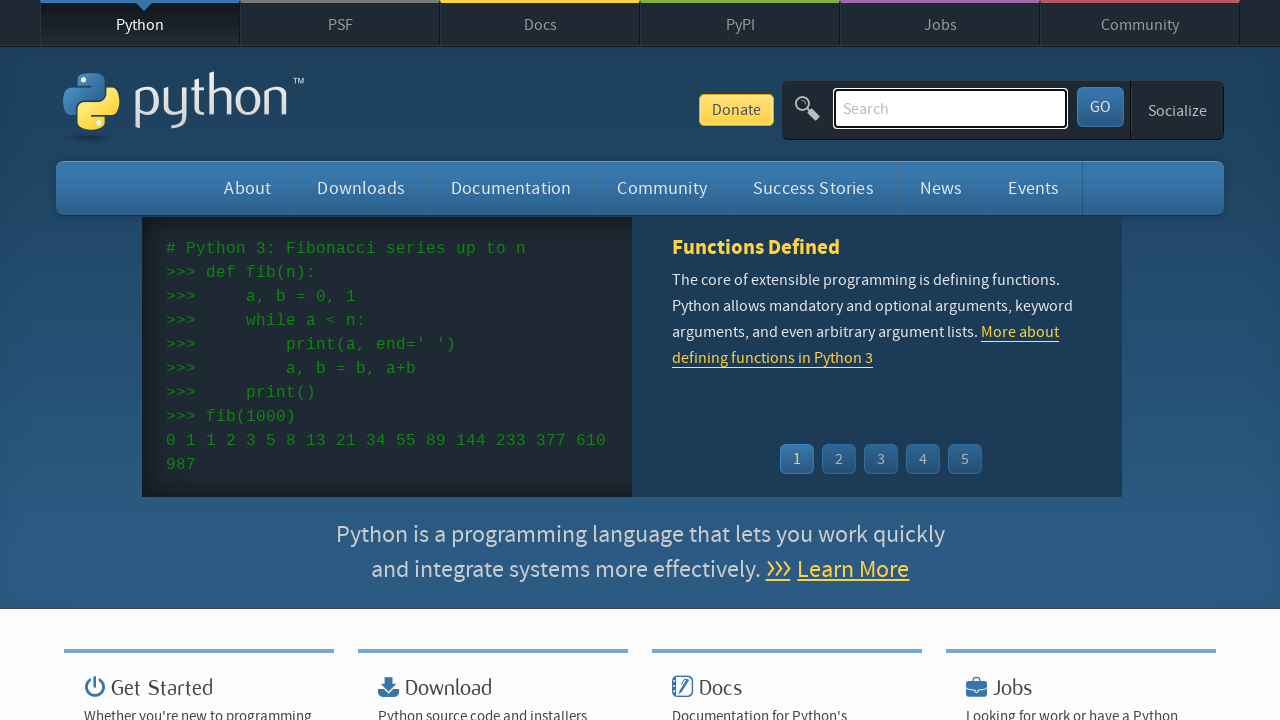

Filled search field with 'pycon' on input[name='q']
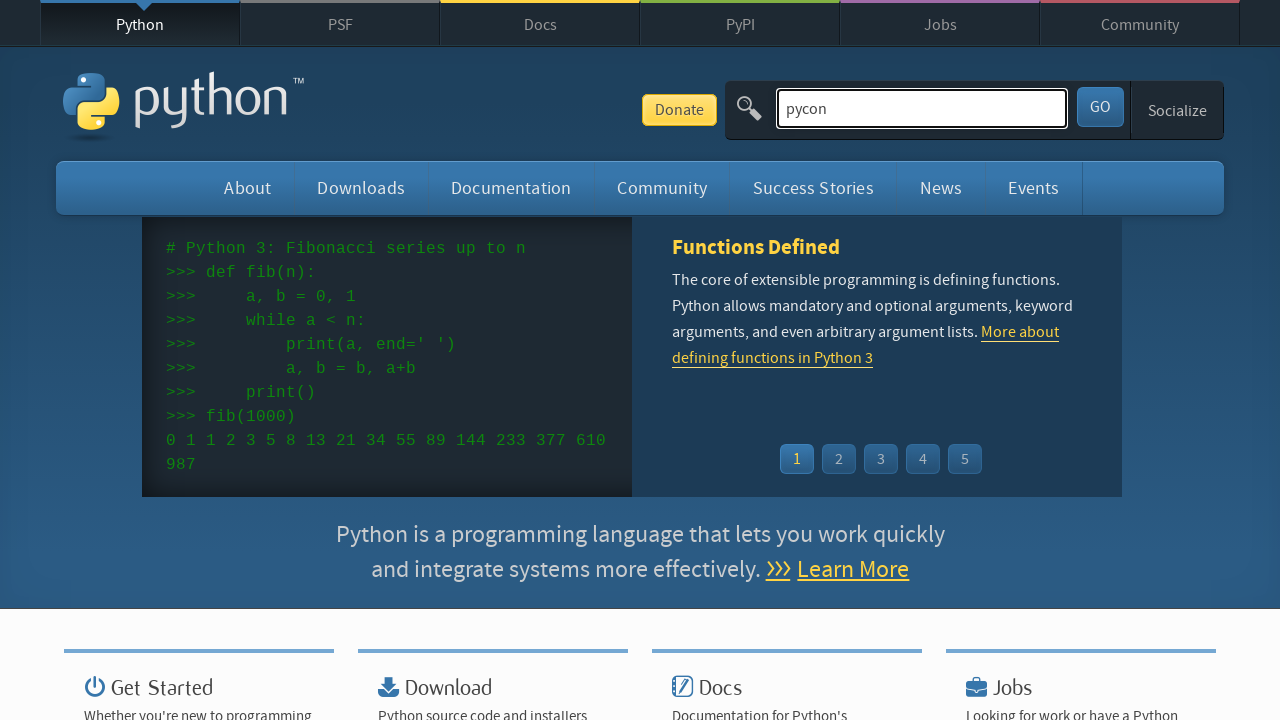

Pressed Enter to submit search query on input[name='q']
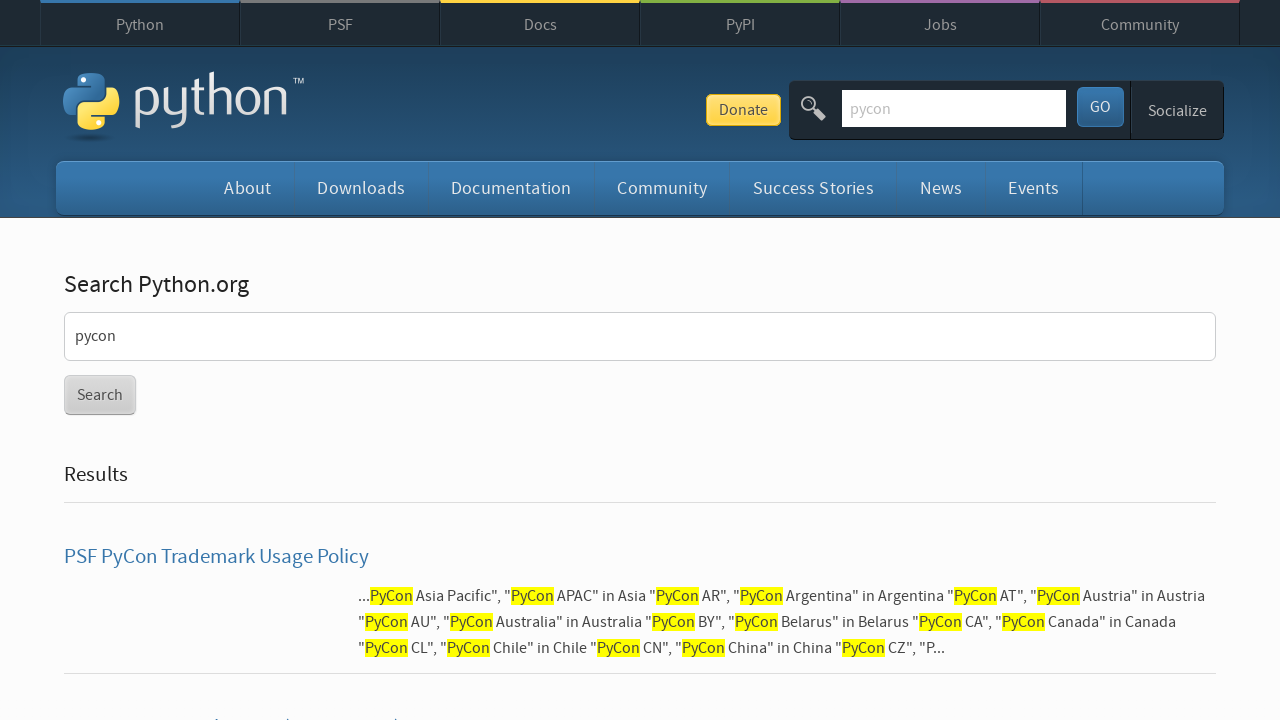

Search results page loaded and network idle
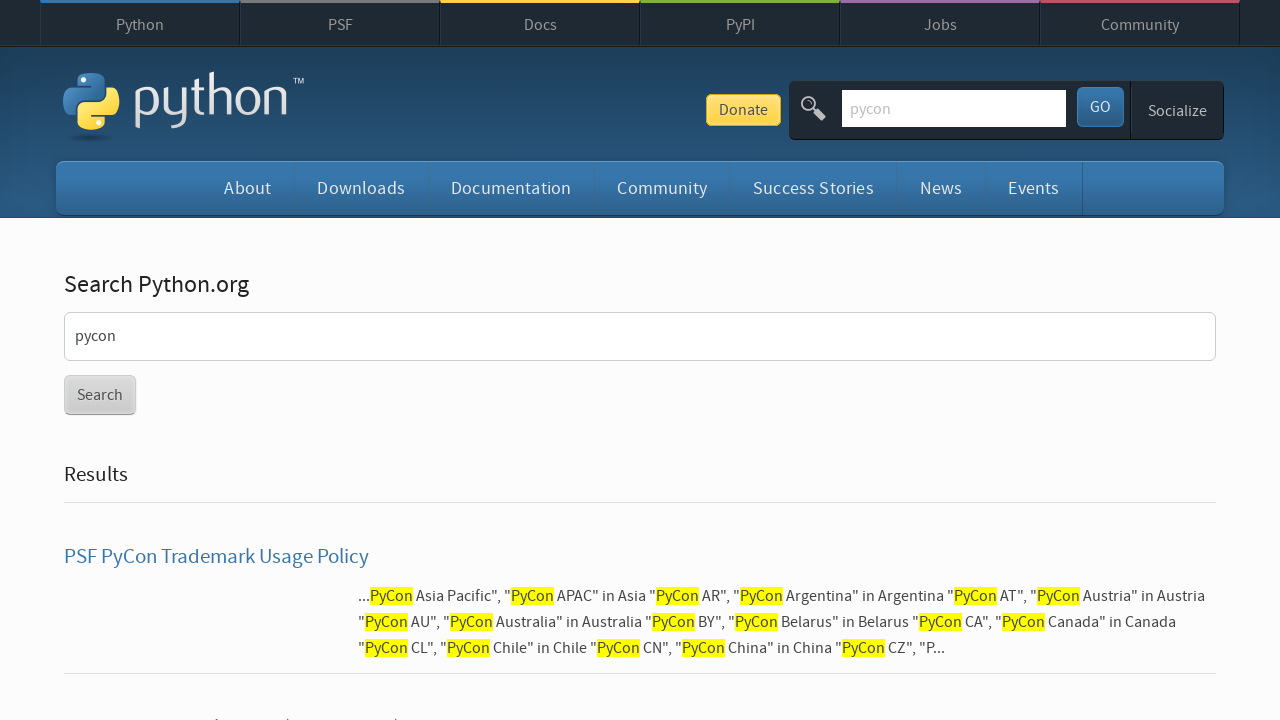

Verified search returned results (no 'No results found' message)
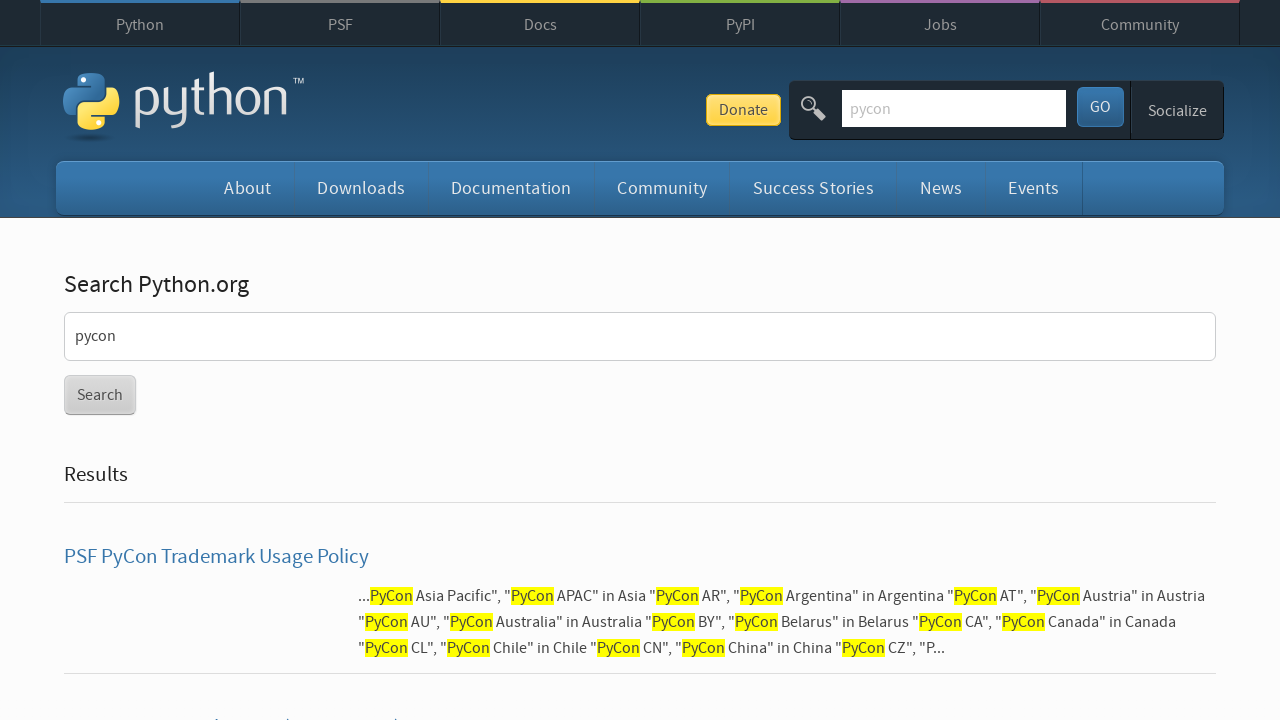

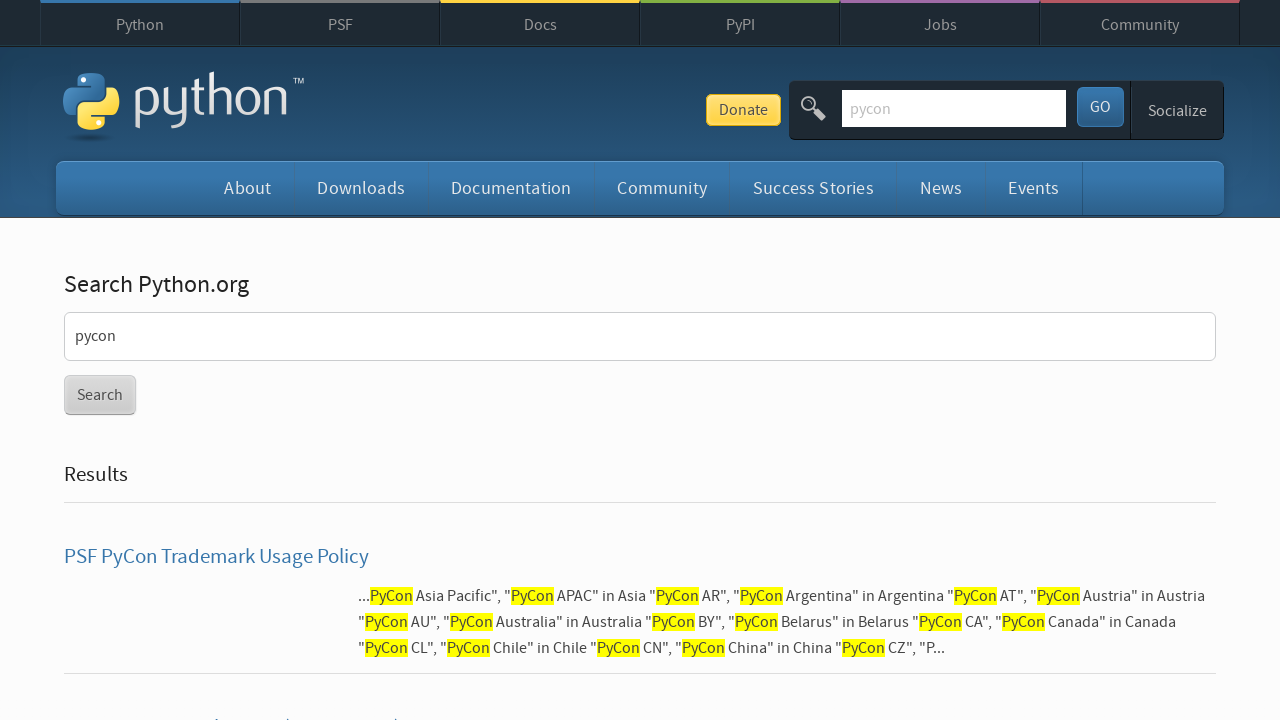